Tests a loading images page by waiting for a landscape image to become visible and then verifying the presence of an award image element

Starting URL: https://bonigarcia.dev/selenium-webdriver-java/loading-images.html

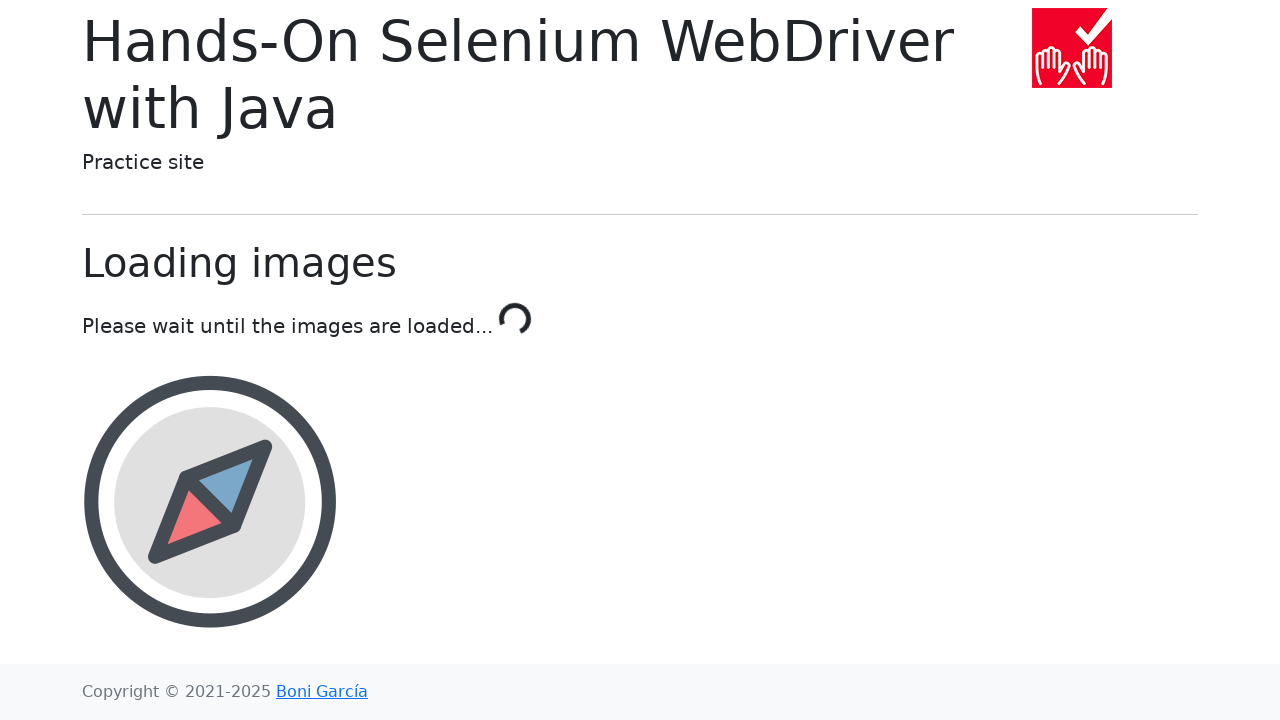

Landscape image became visible after waiting
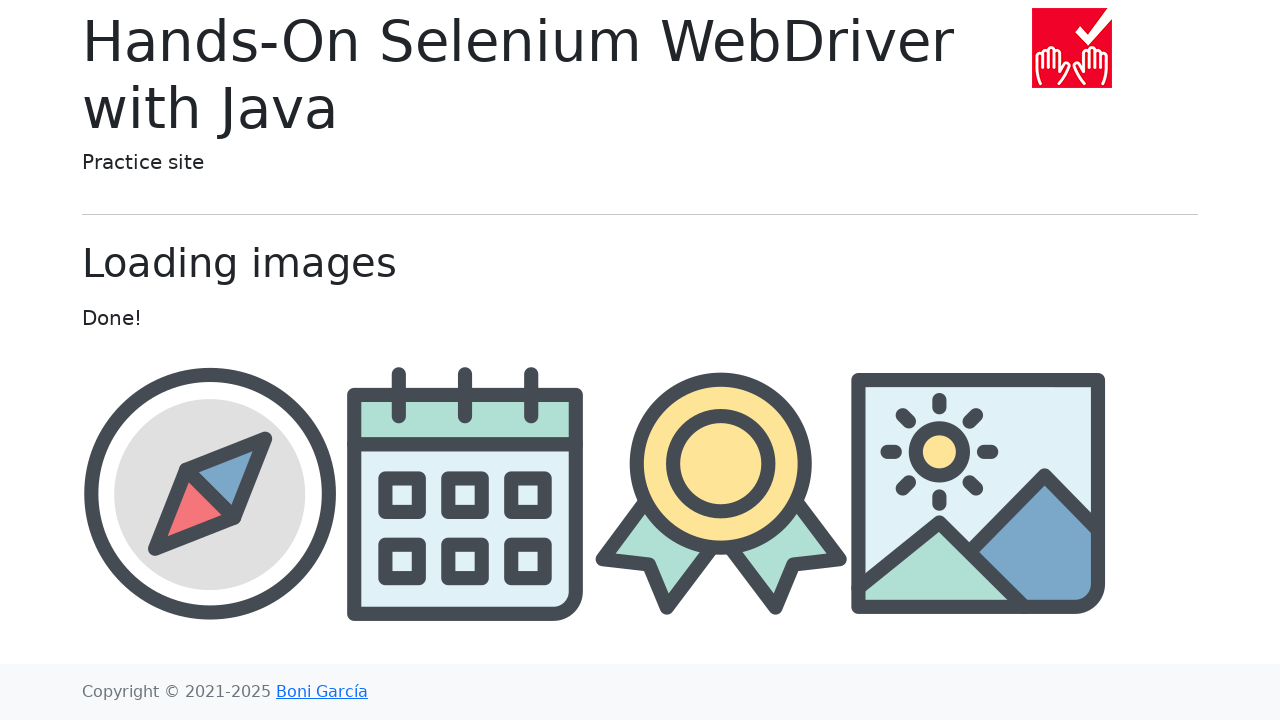

Award image element found in the DOM
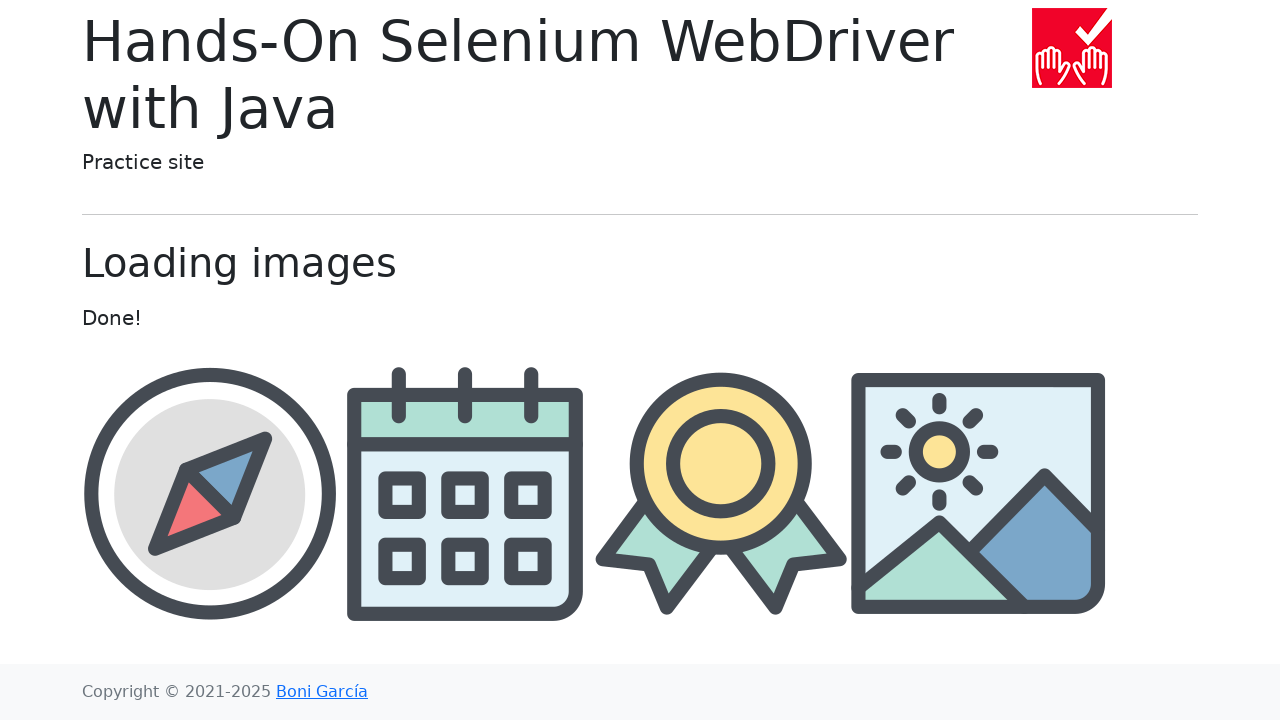

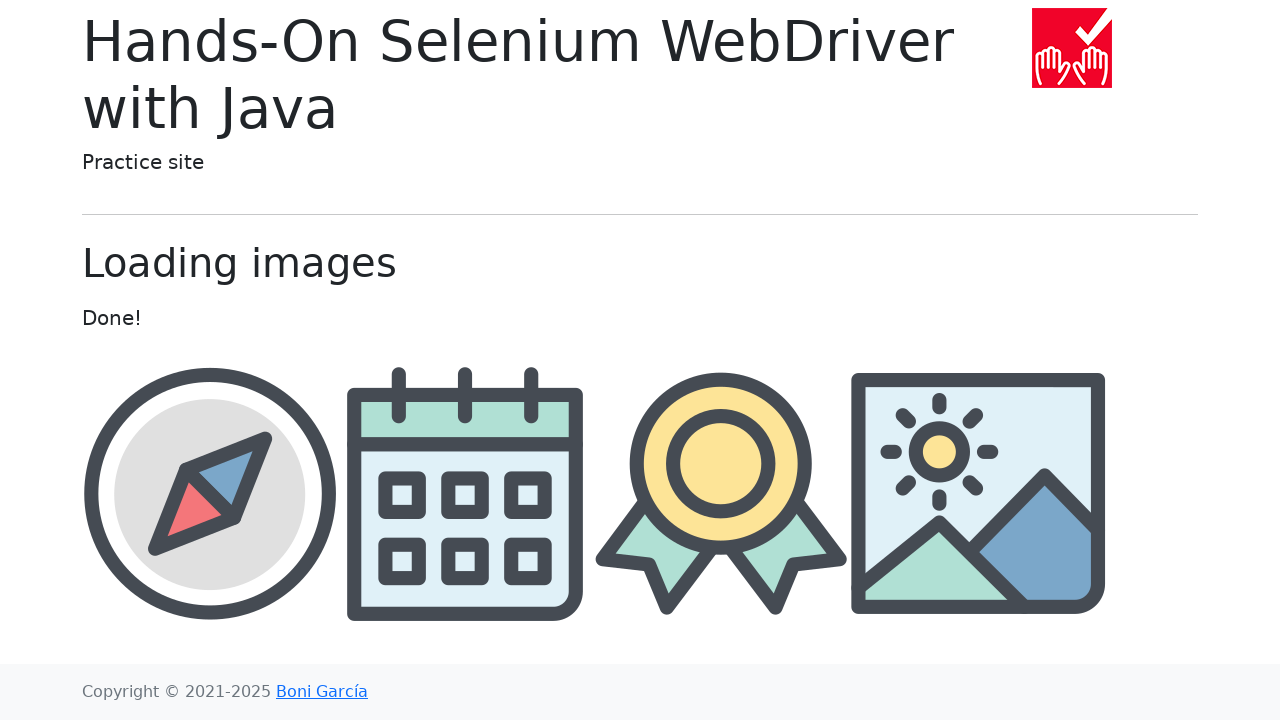